Tests flight booking form by selecting one-way trip option, choosing origin and destination cities, and selecting a departure date

Starting URL: https://rahulshettyacademy.com/dropdownsPractise/

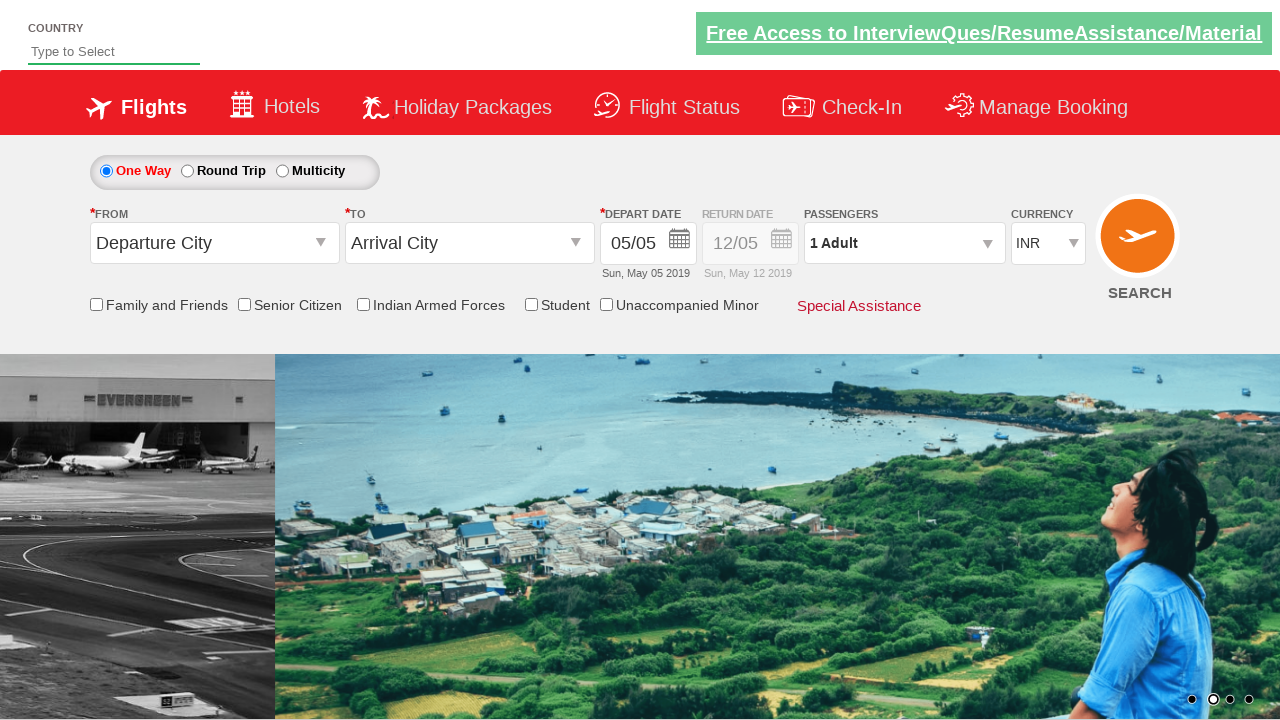

Clicked one-way trip radio button at (106, 171) on #ctl00_mainContent_rbtnl_Trip_0
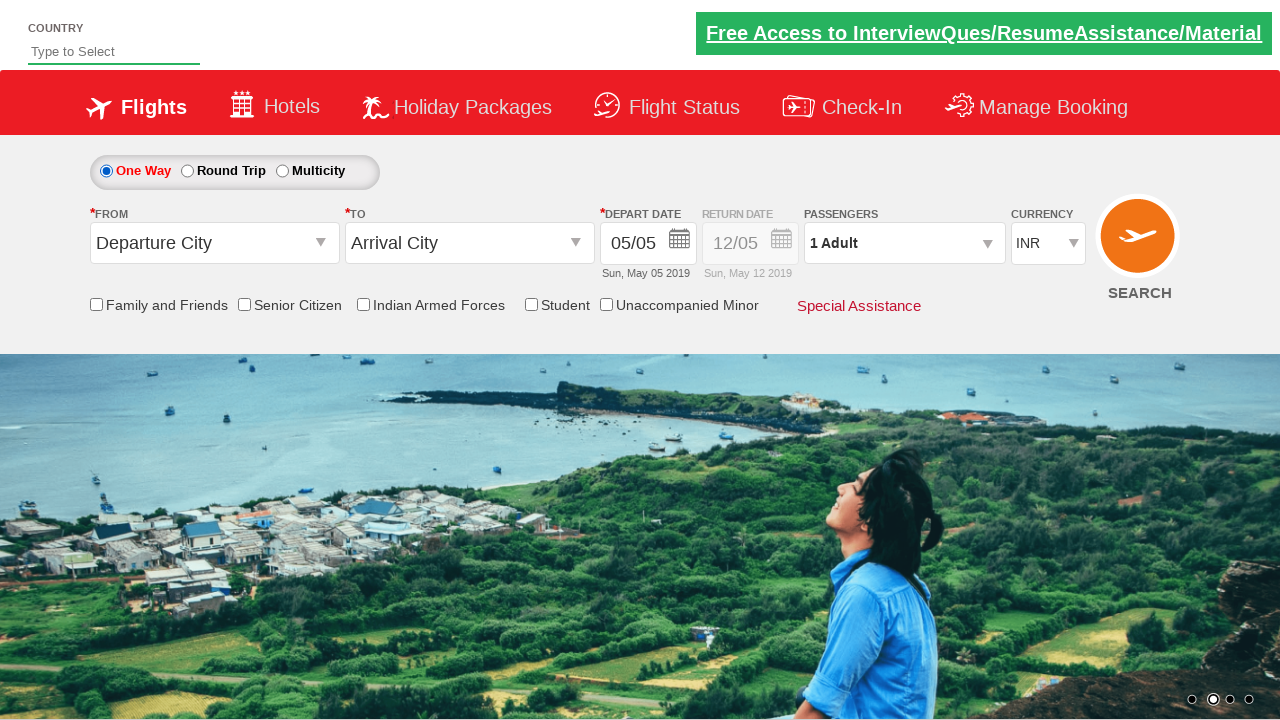

Located return date container element
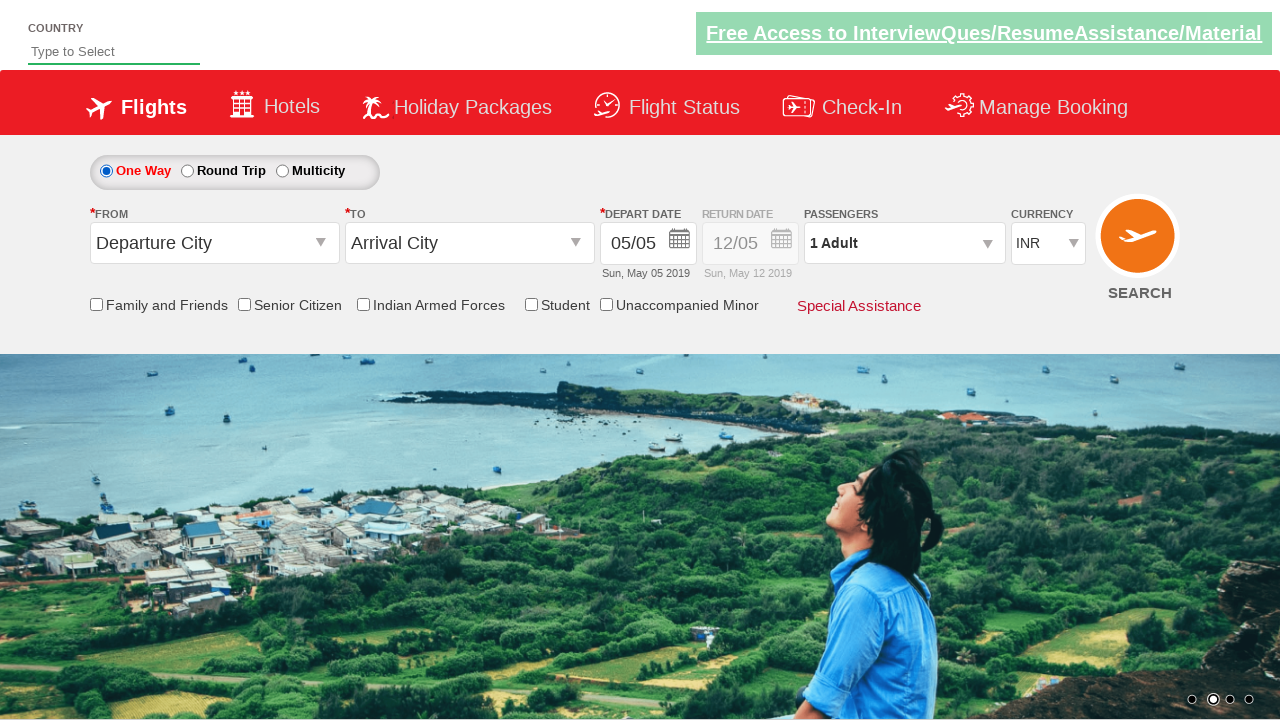

Retrieved style attribute from return date container
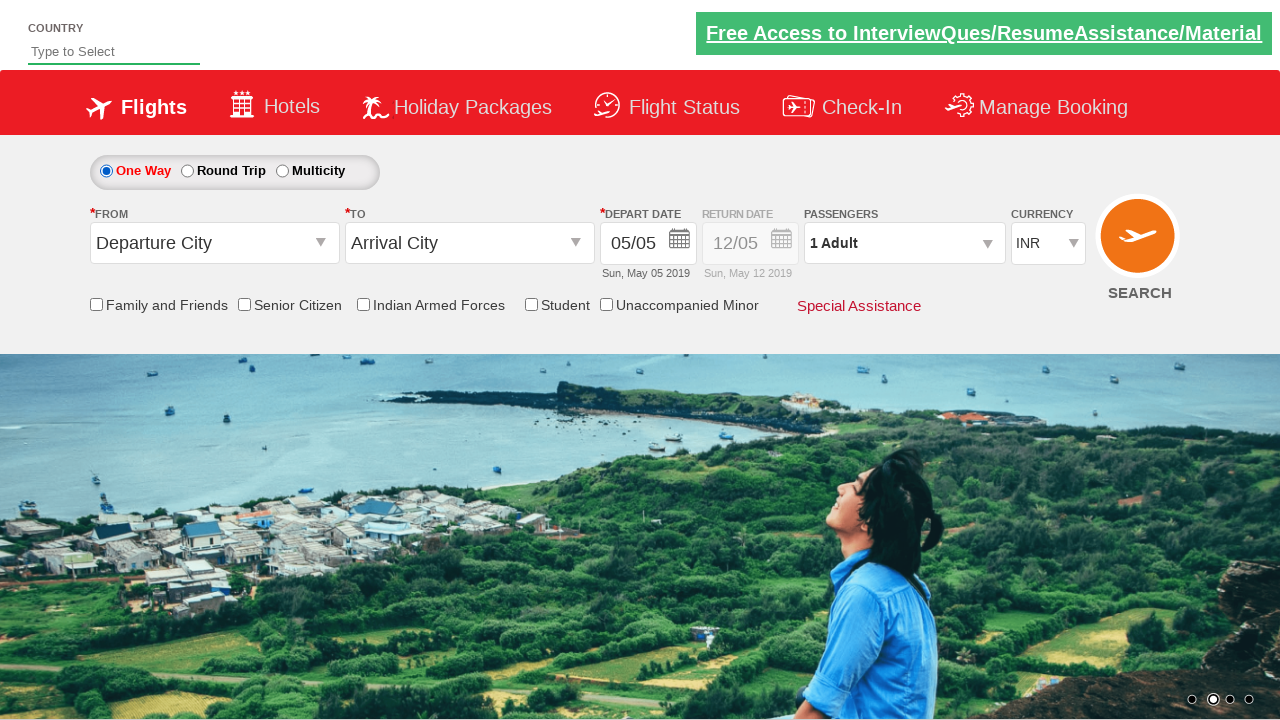

Verified return date is disabled (opacity 0.5 found in style)
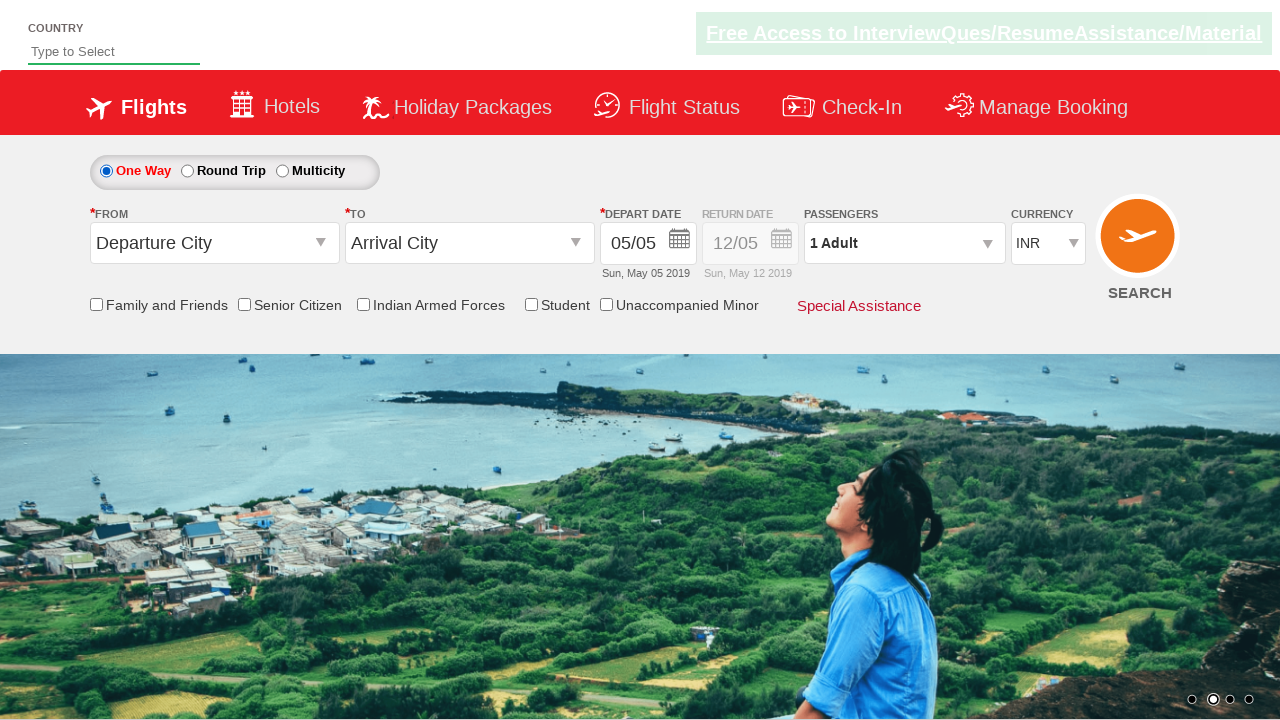

Clicked origin station dropdown at (214, 243) on #ctl00_mainContent_ddl_originStation1_CTXT
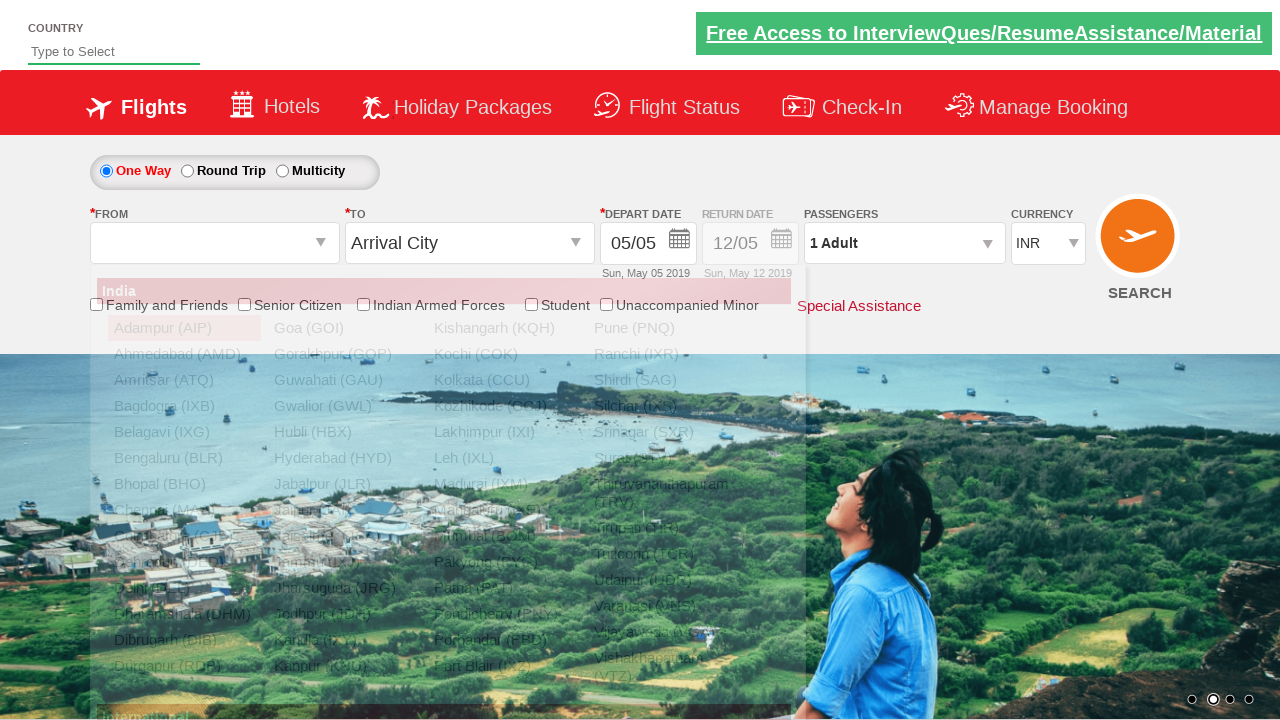

Selected Chennai as origin city at (184, 510) on xpath=//li//a[contains(@text,'Chennai')]
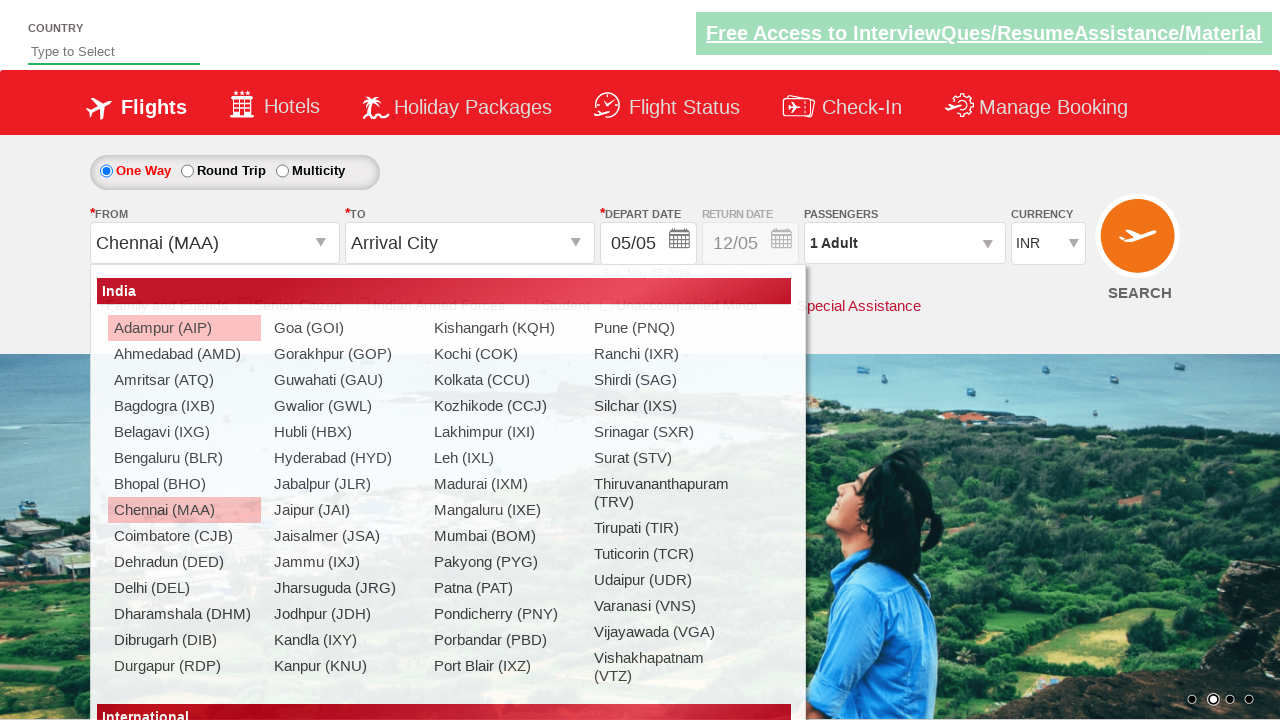

Clicked destination station dropdown at (470, 243) on #ctl00_mainContent_ddl_destinationStation1_CTXT
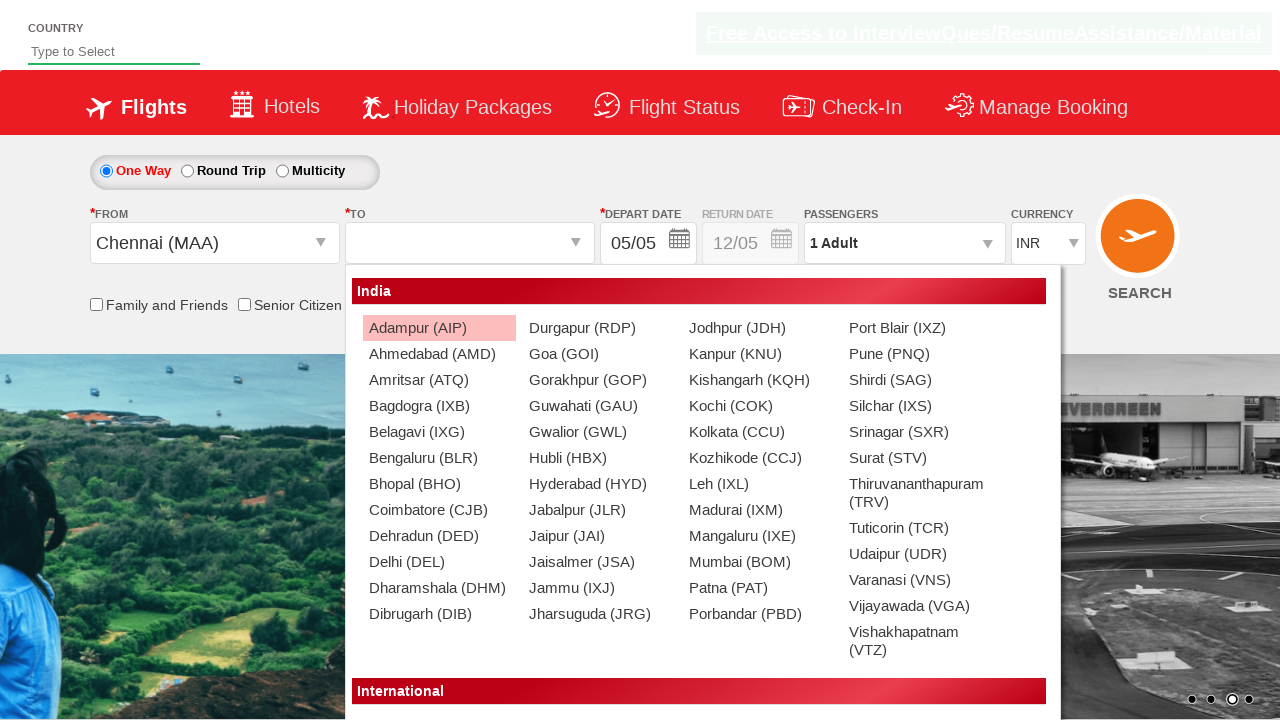

Selected Bengaluru as destination city at (439, 458) on (//li//a[contains(@text,'Bengaluru')])[2]
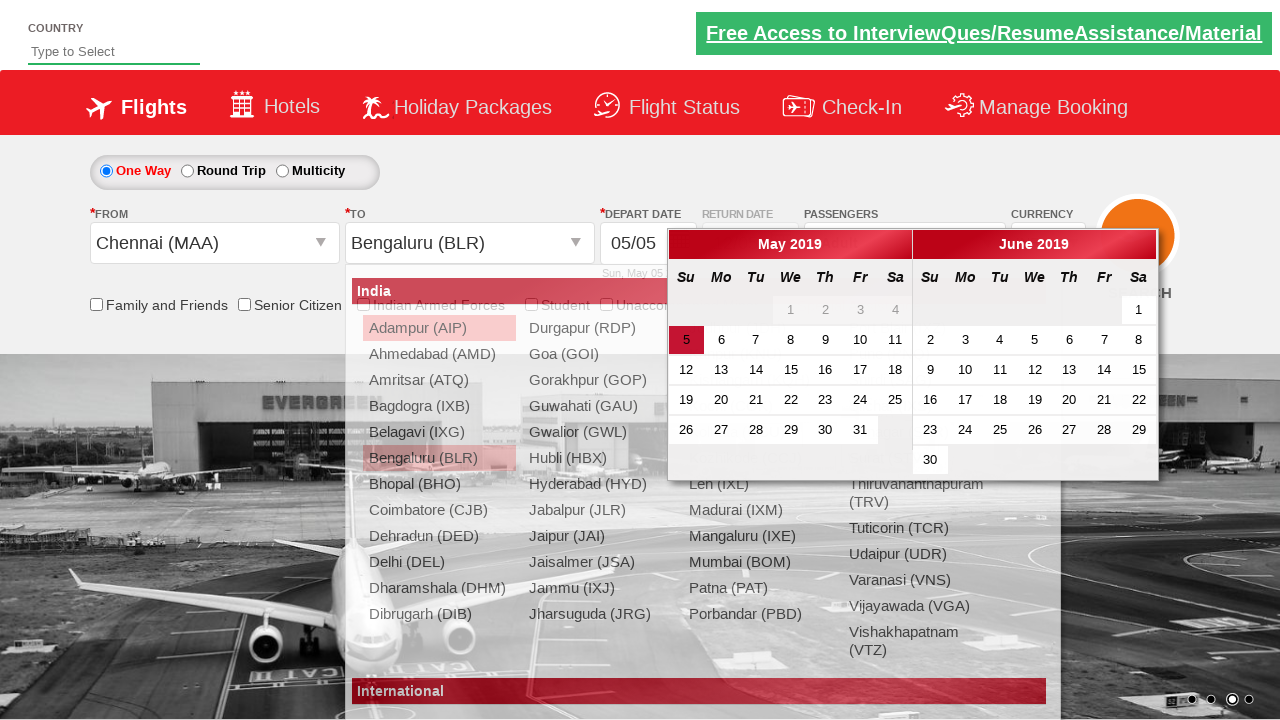

Selected current/active date from calendar at (686, 340) on .ui-state-default.ui-state-active
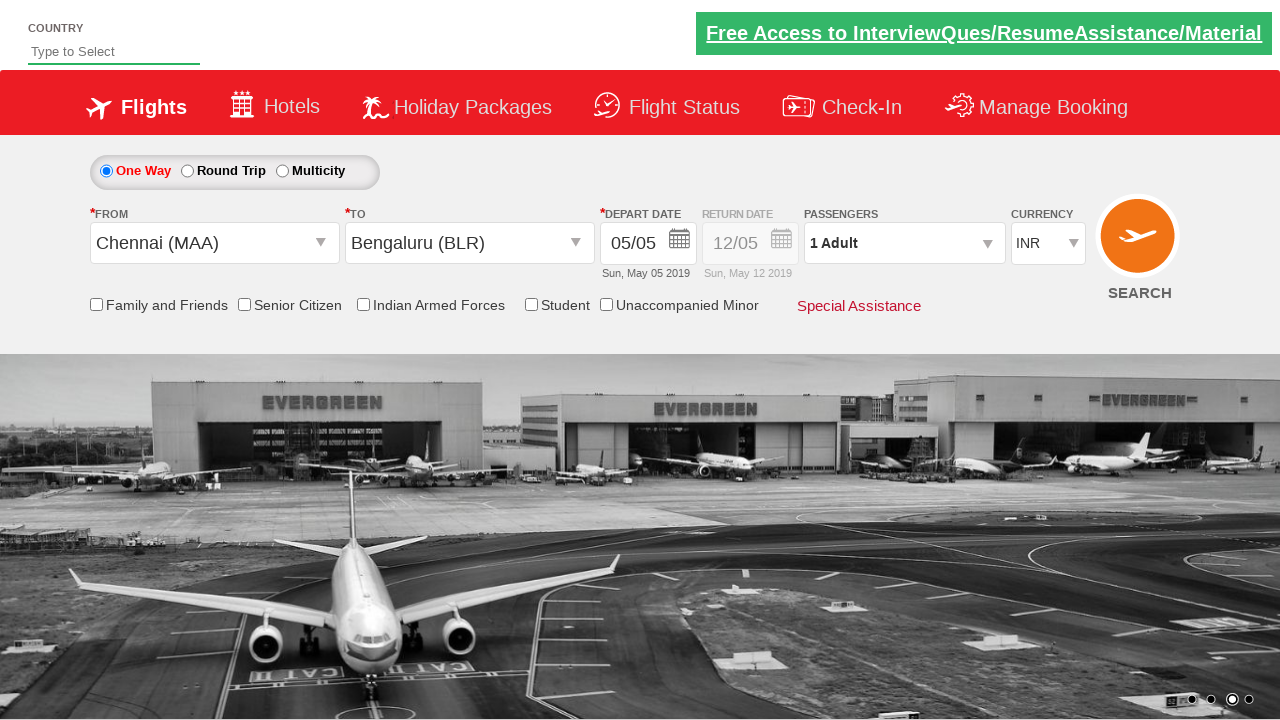

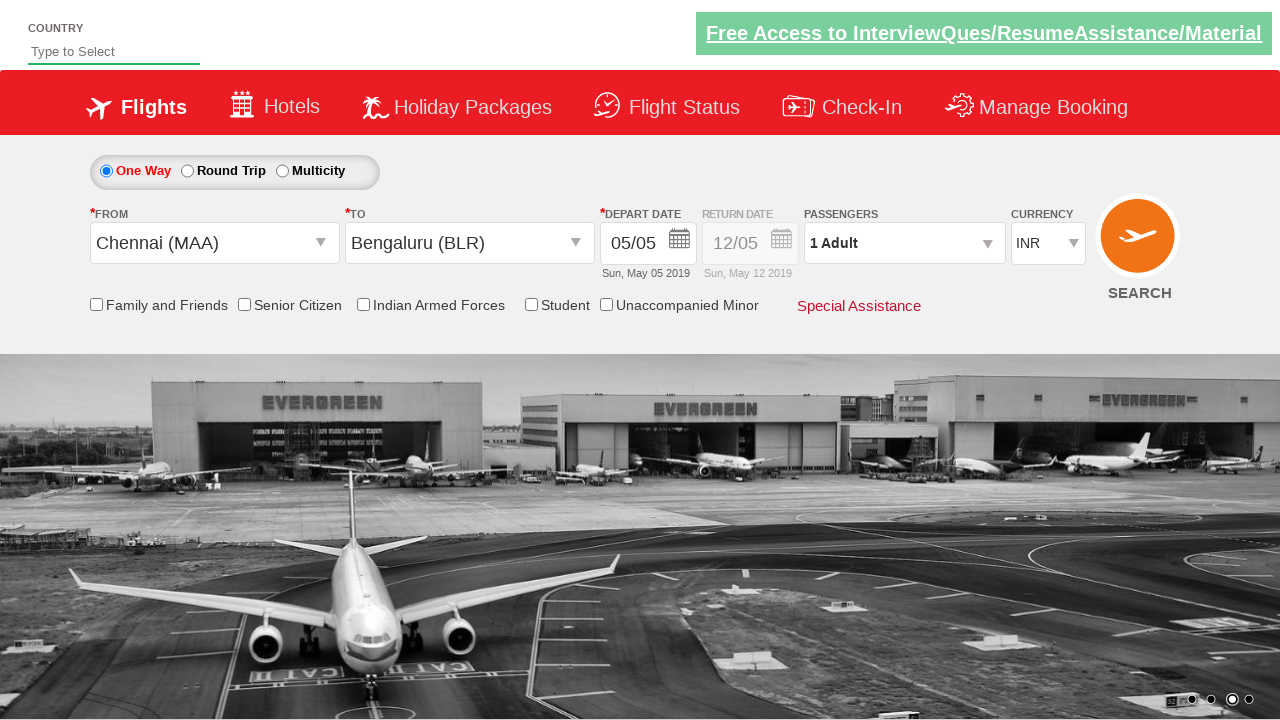